Tests mouse actions including double-clicking a button and performing drag-and-drop operations on a test automation practice page

Starting URL: https://testautomationpractice.blogspot.com/#

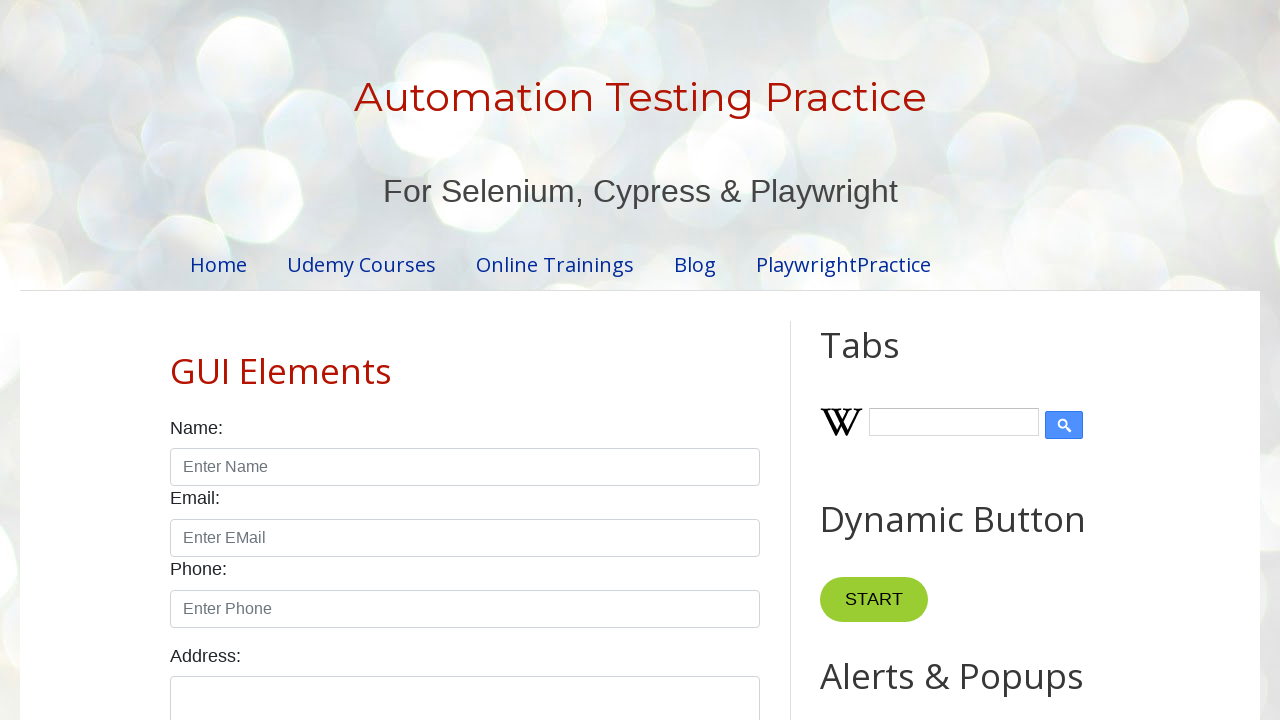

Located the Copy Text button
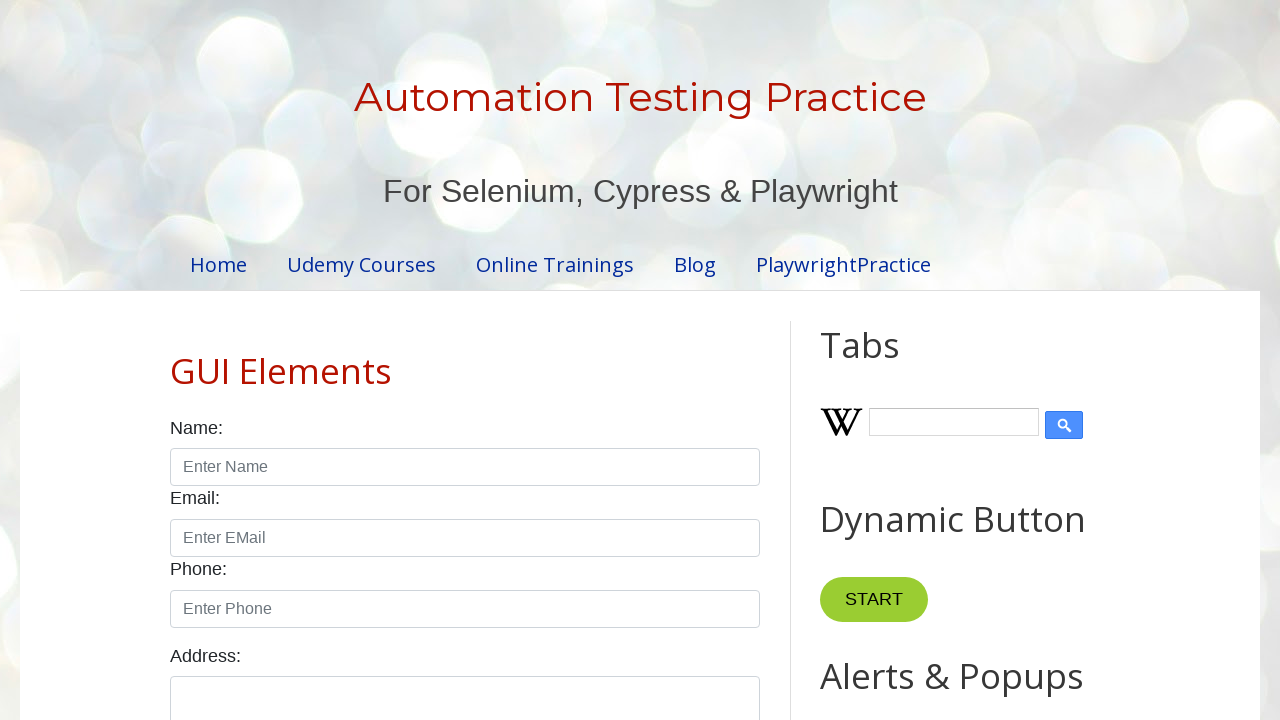

Scrolled Copy Text button into view
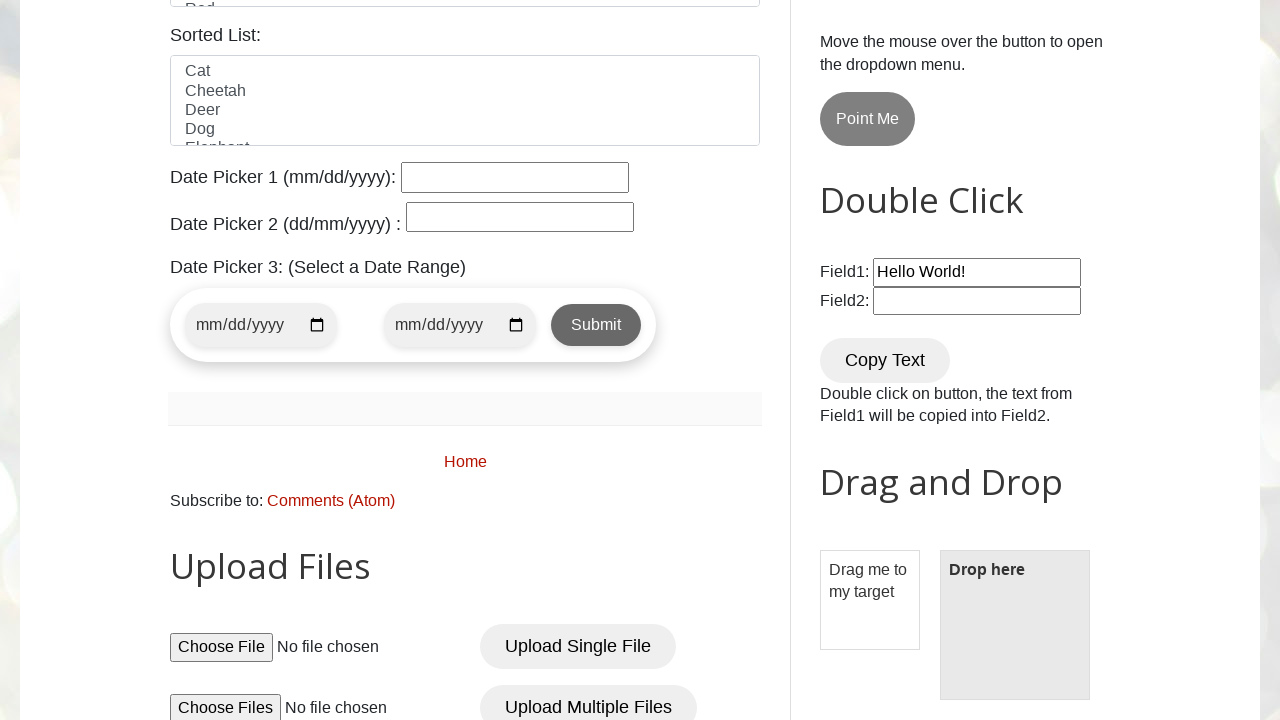

Double-clicked the Copy Text button at (885, 360) on xpath=//button[text()='Copy Text']
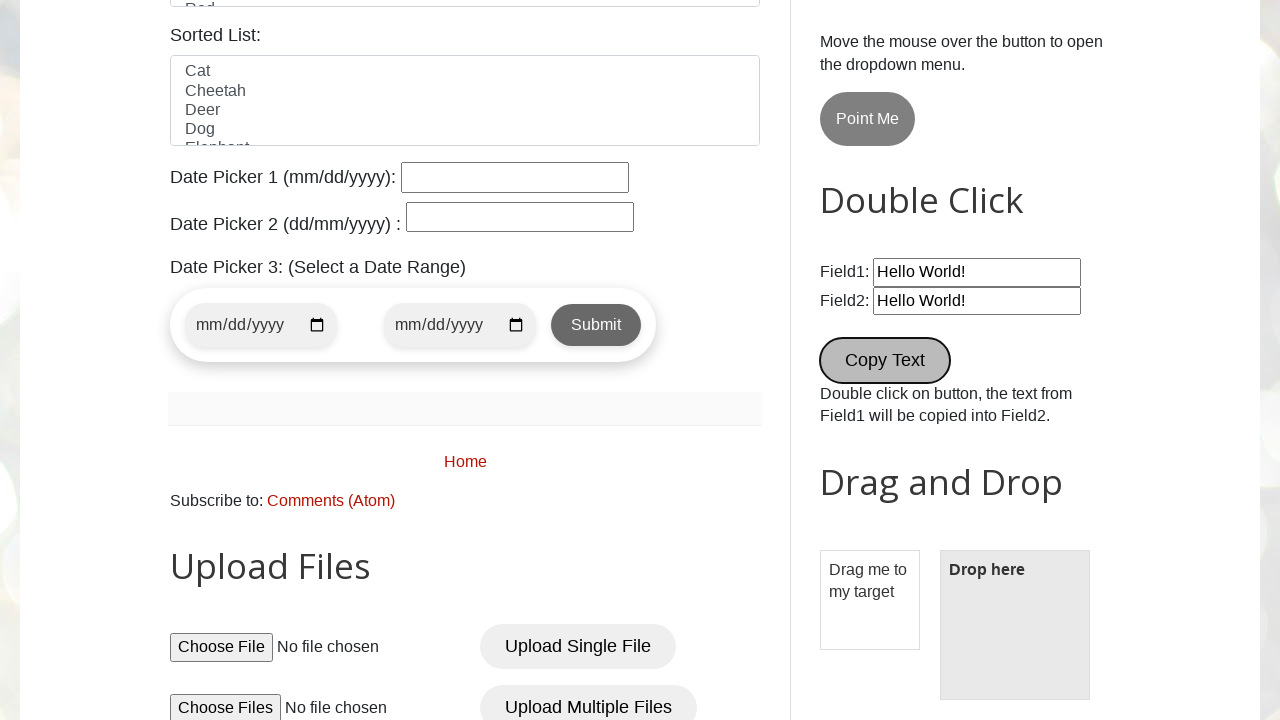

Located the draggable element
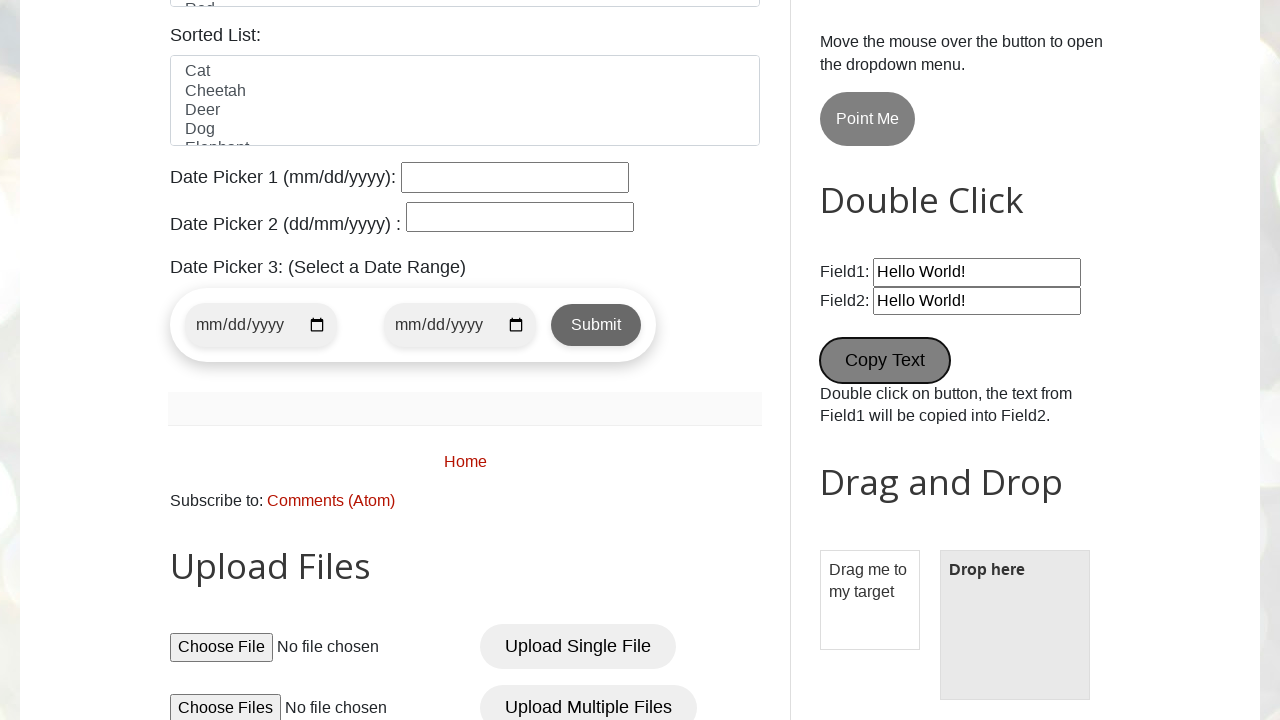

Located the droppable element
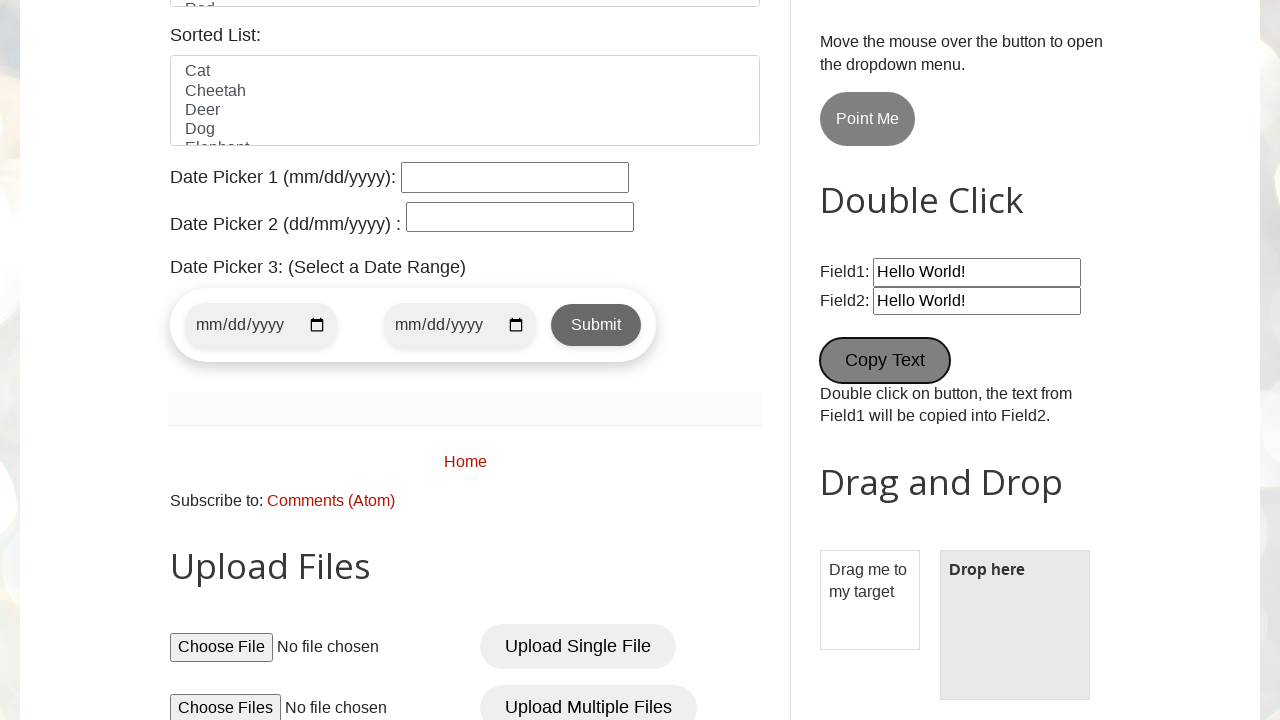

Performed drag-and-drop operation from draggable to droppable at (1015, 625)
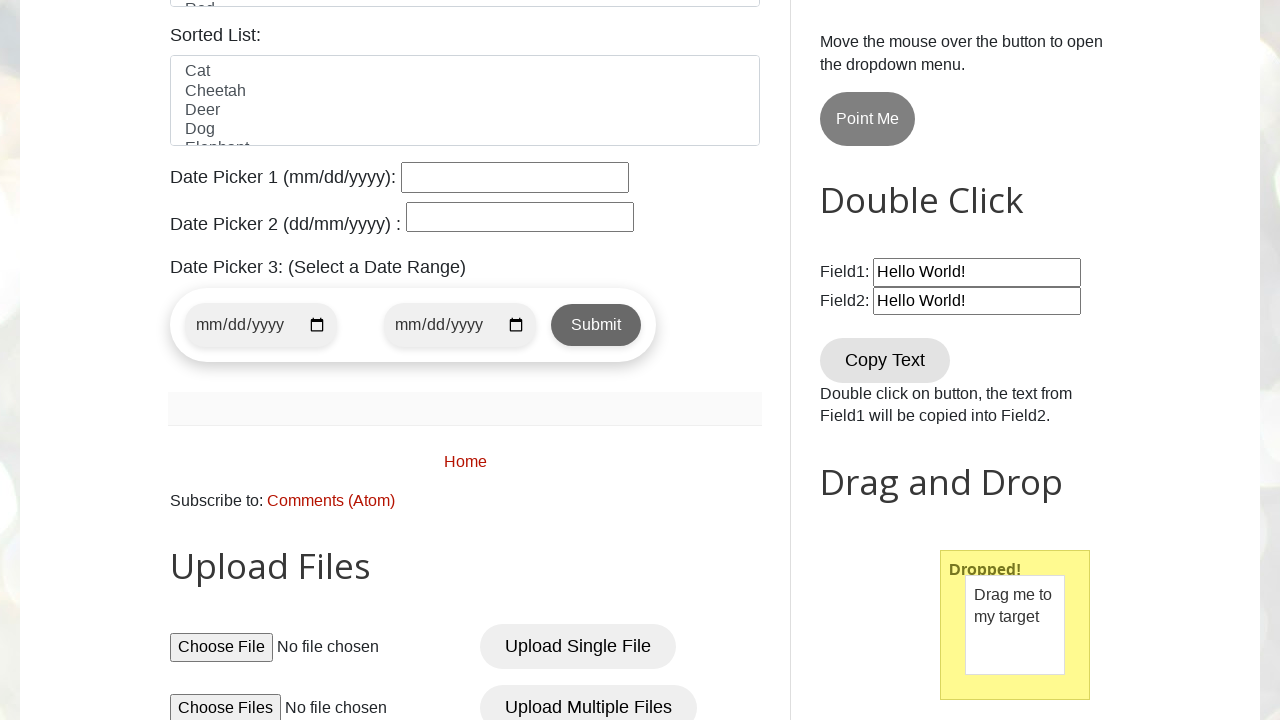

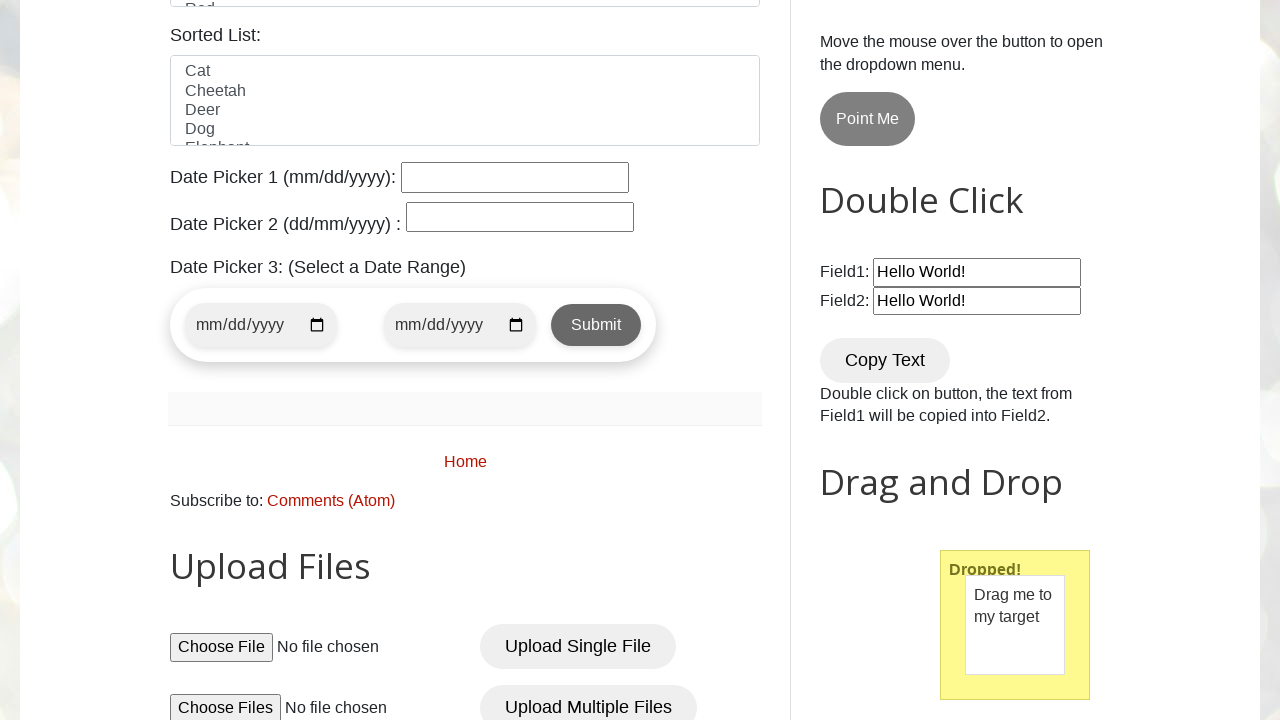